Tests the large modal dialog on DemoQA by clicking the "Show Large Modal" button and verifying that the modal displays the expected Lorem Ipsum content.

Starting URL: https://demoqa.com/modal-dialogs

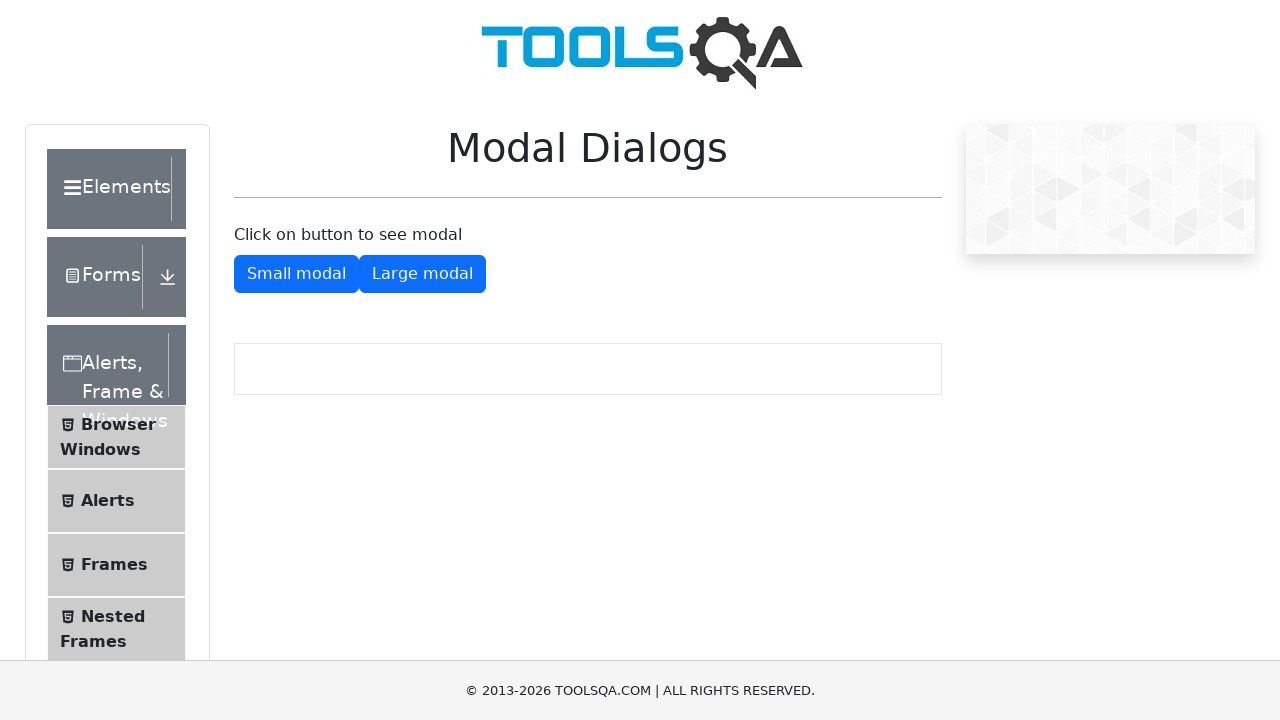

Located the 'Show Large Modal' button
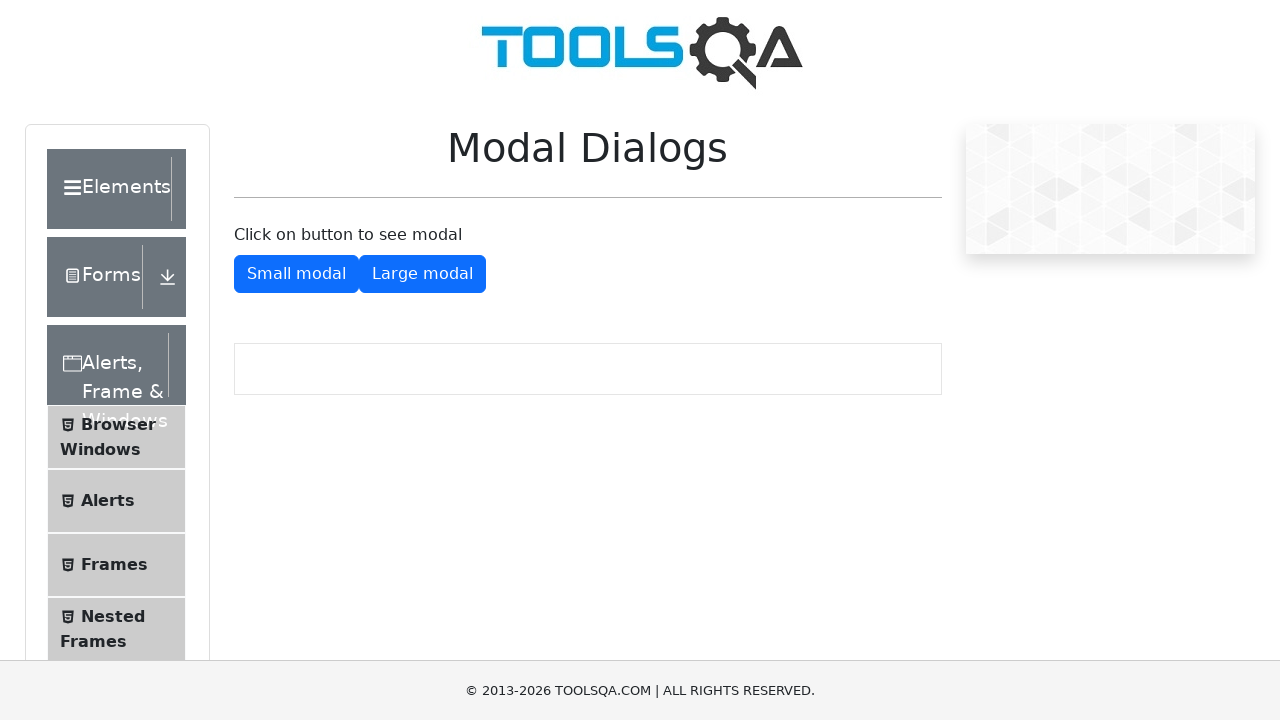

Scrolled to the 'Show Large Modal' button
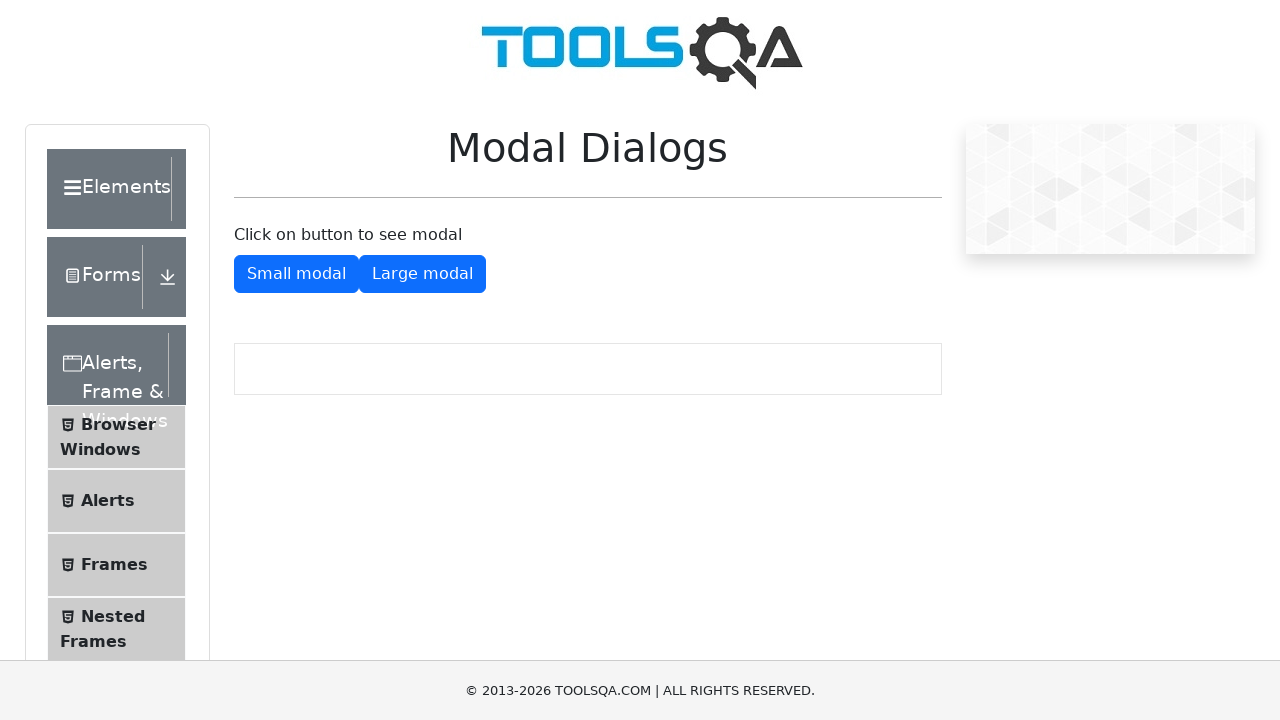

Clicked the 'Show Large Modal' button at (422, 274) on xpath=//button[@id='showLargeModal']
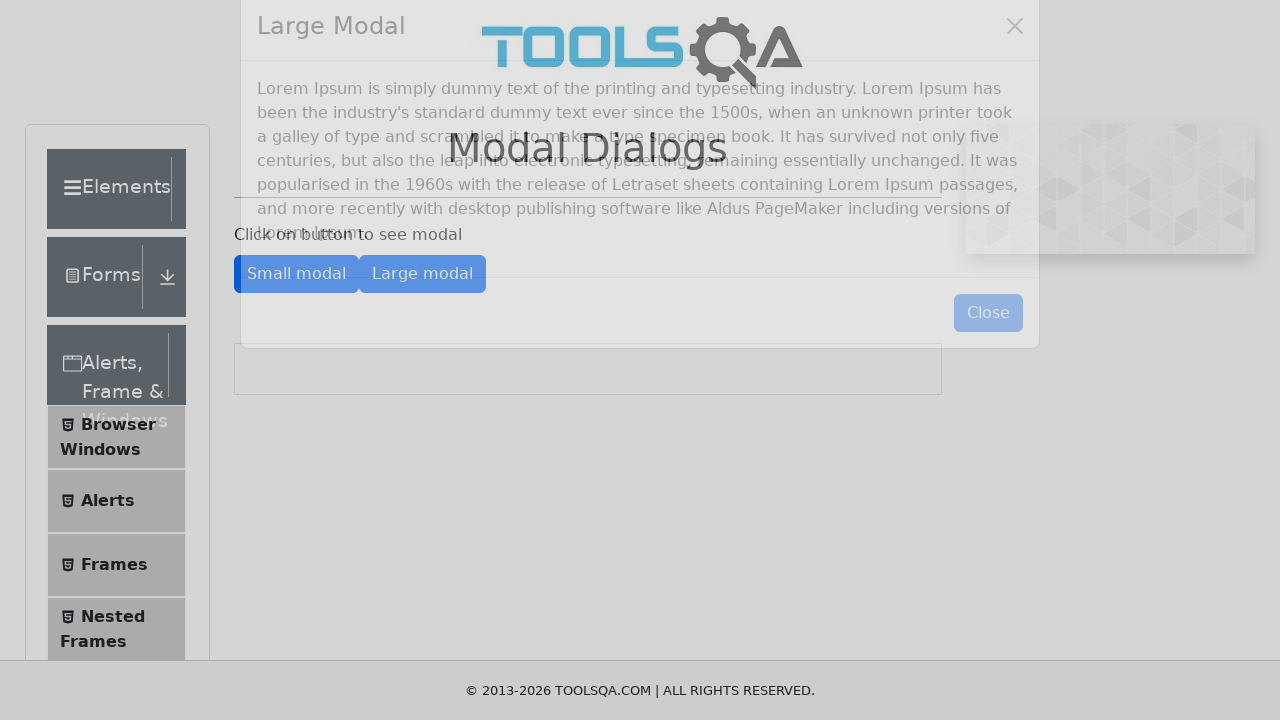

Located the modal text element
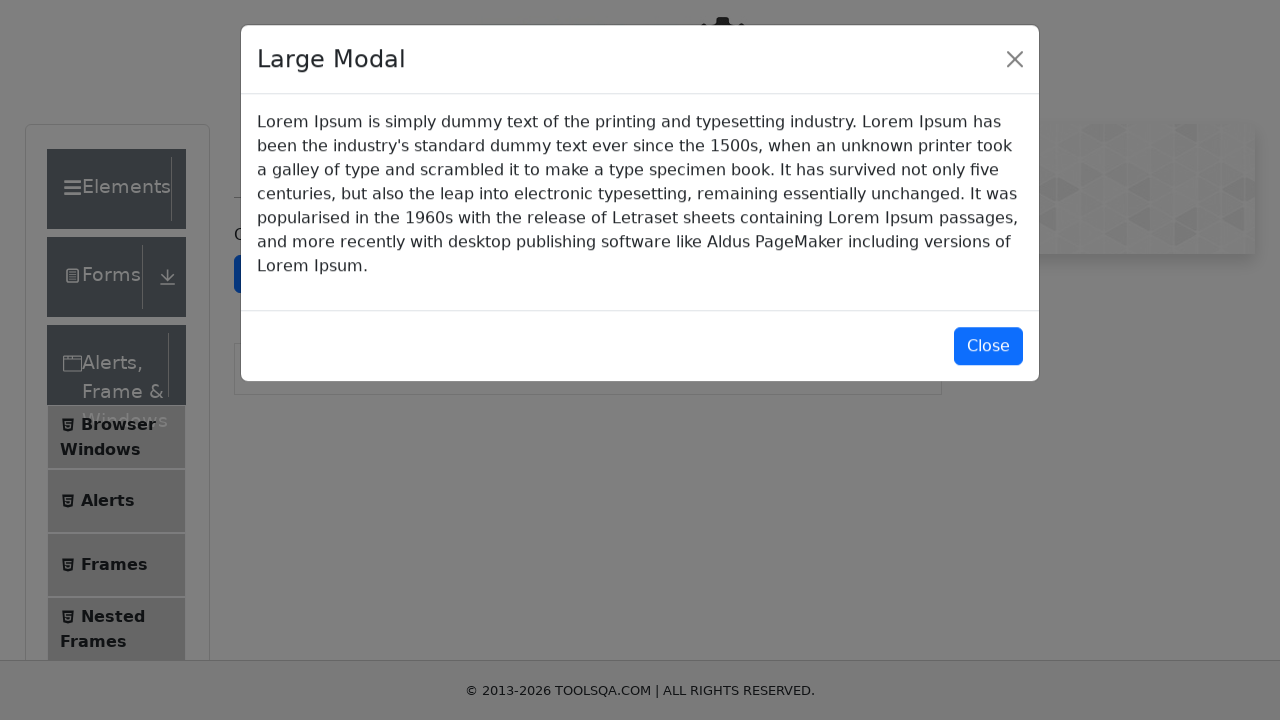

Modal text became visible
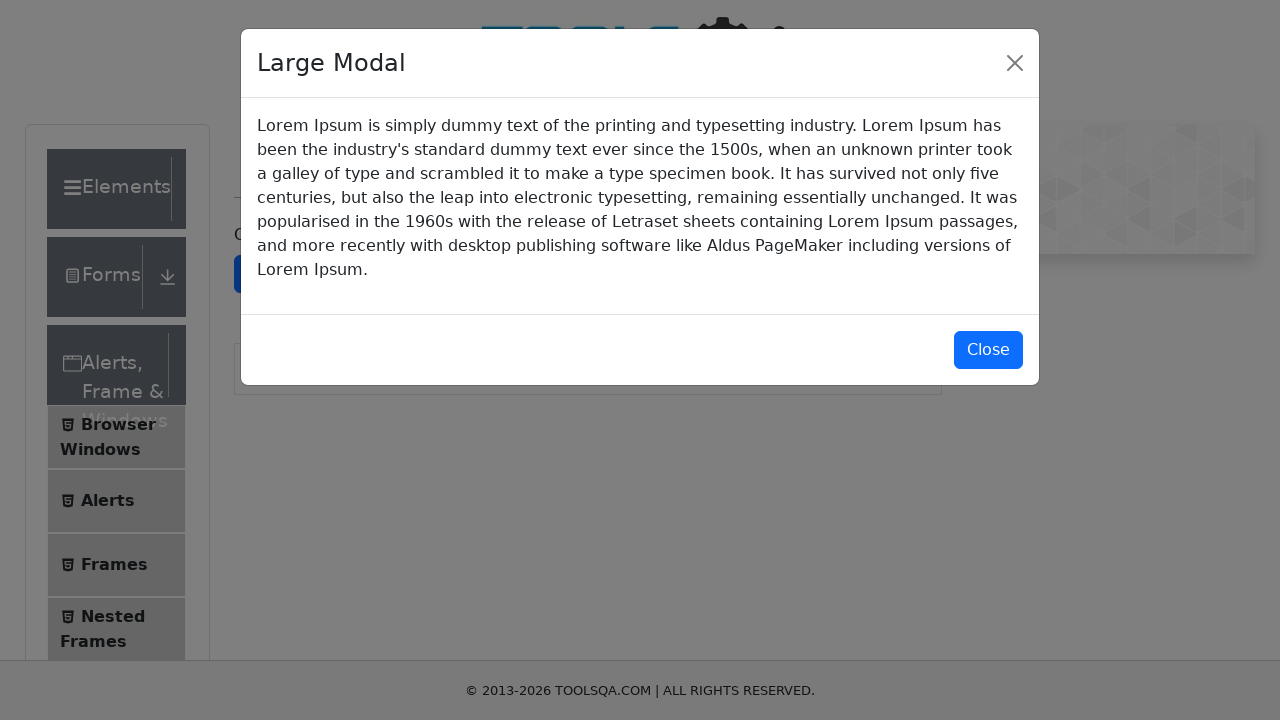

Verified modal contains expected Lorem Ipsum content
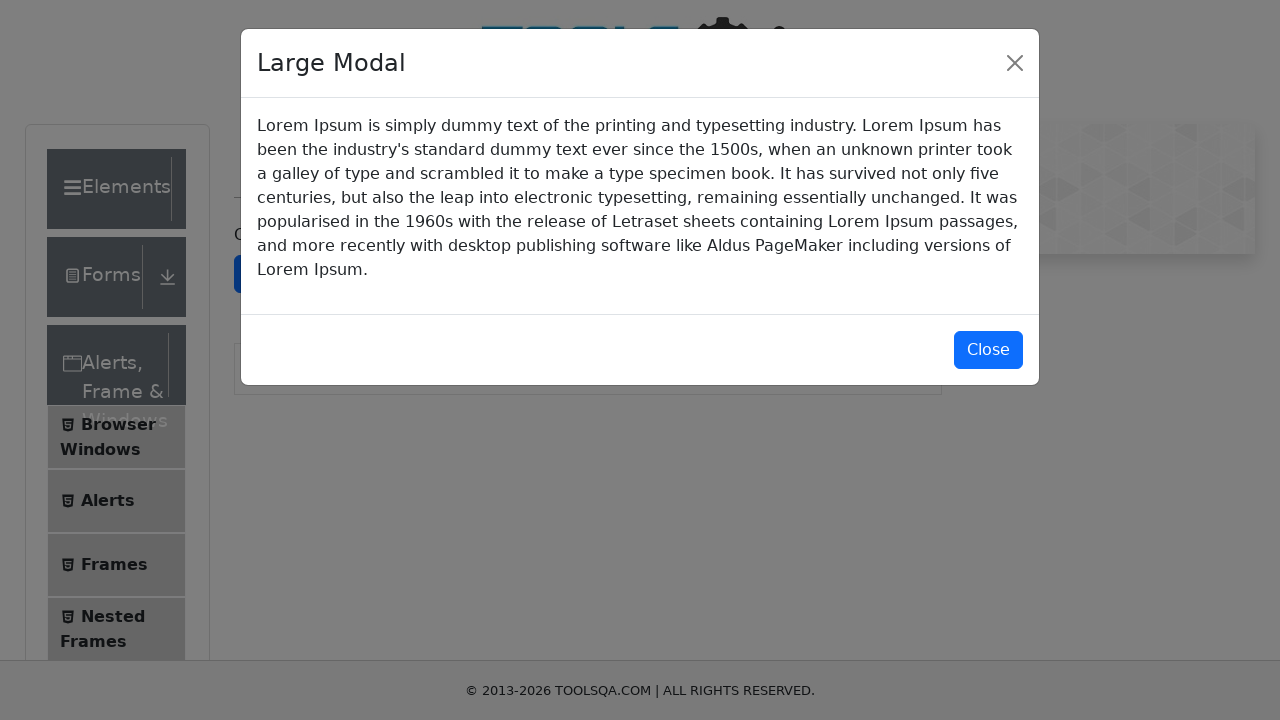

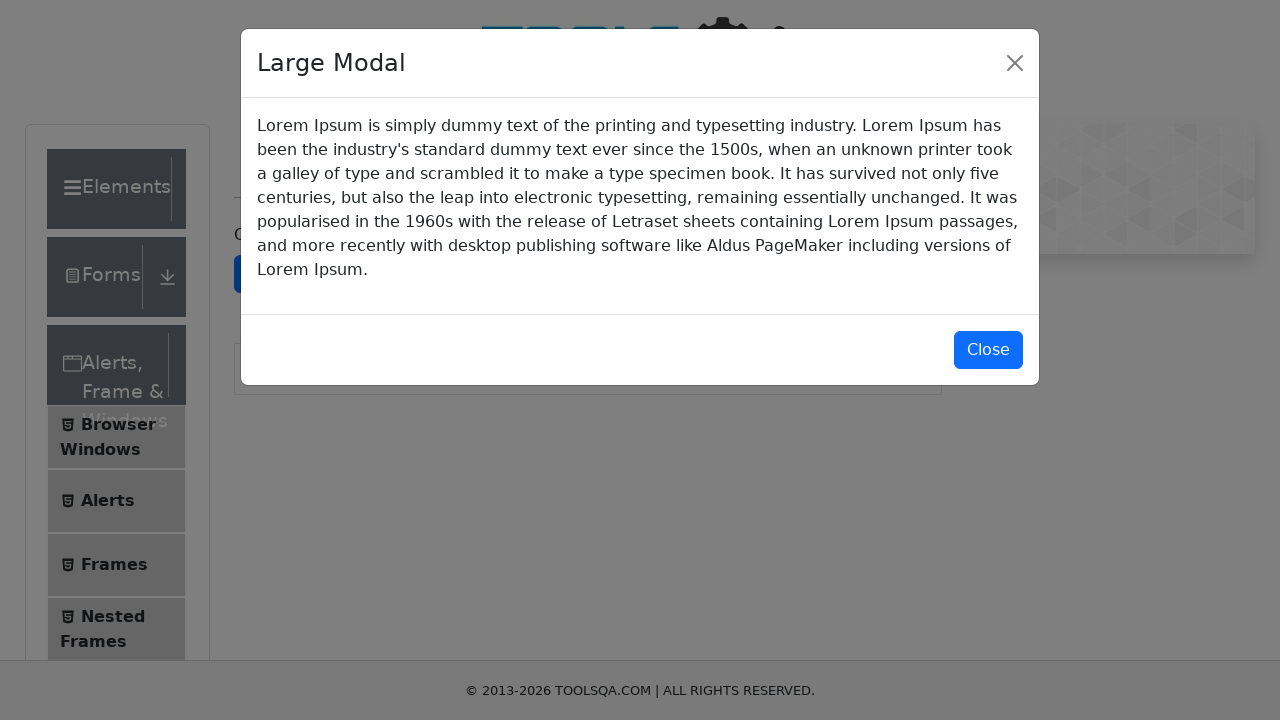